Tests that canceled changes to an employee's name don't persist

Starting URL: https://devmountain-qa.github.io/employee-manager/1.2_Version/index.html

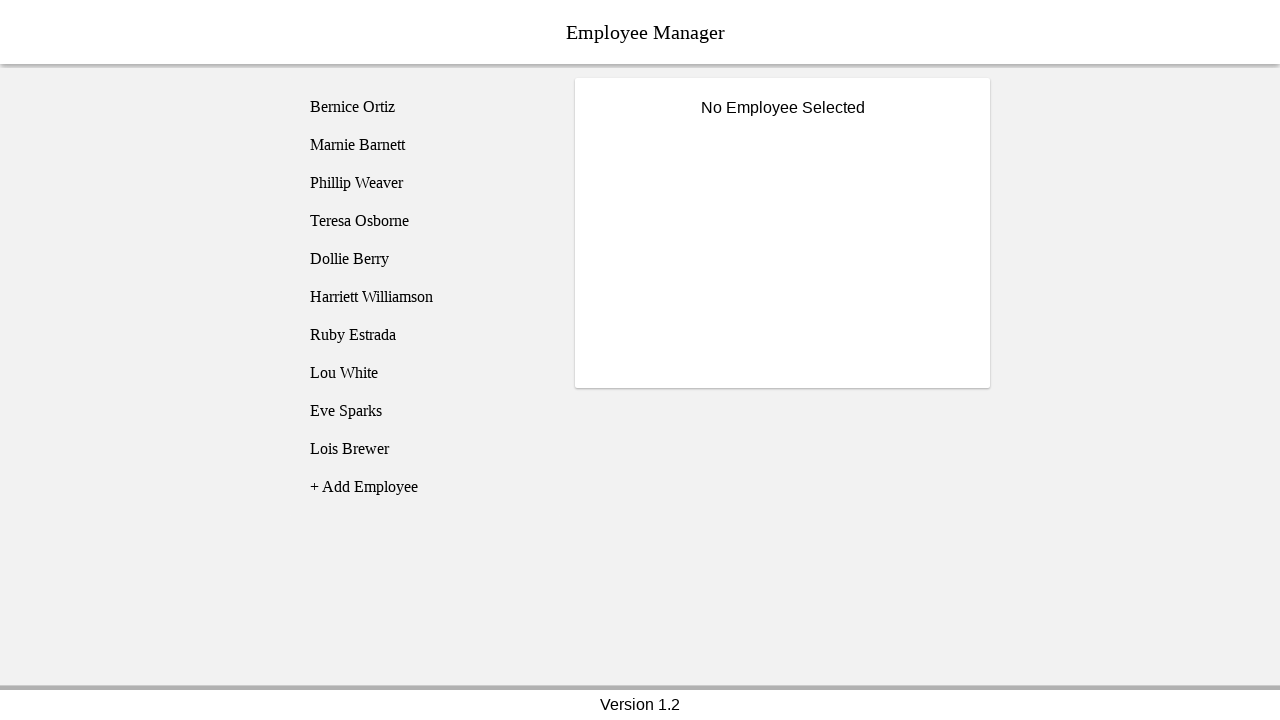

Clicked on Phillip Weaver in employee list at (425, 183) on [name="employee3"]
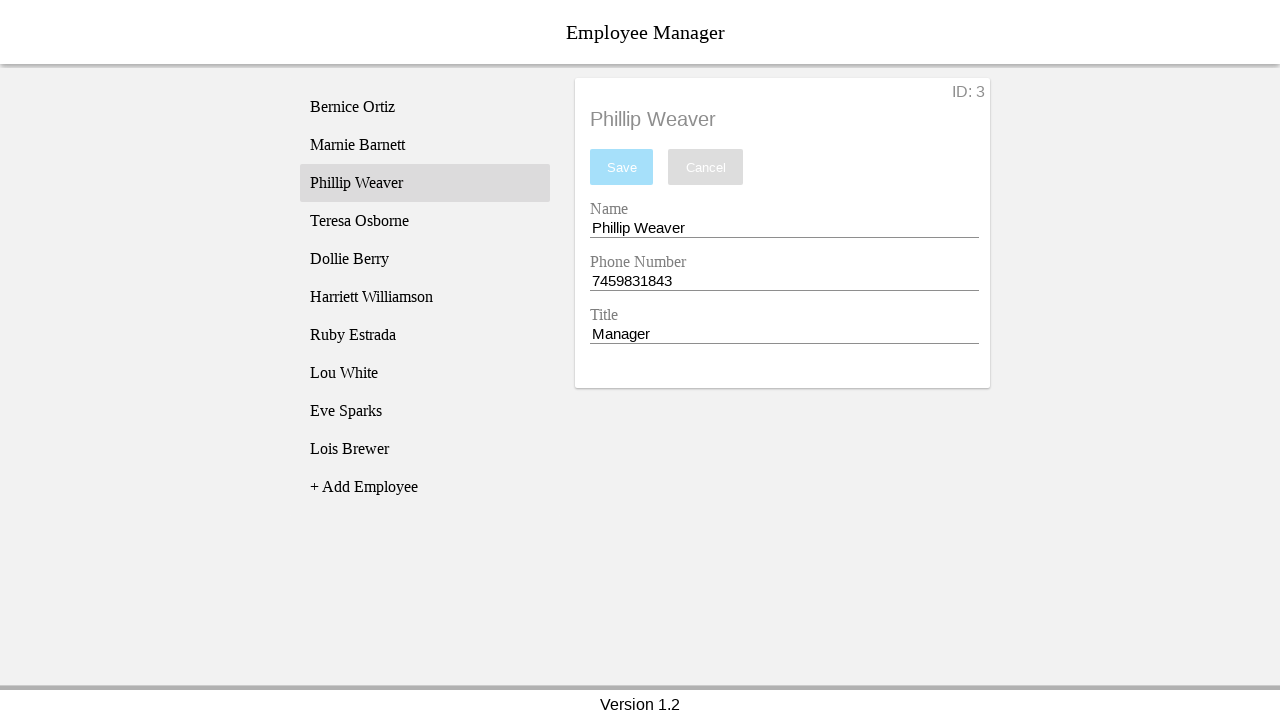

Employee3 selector confirmed visible
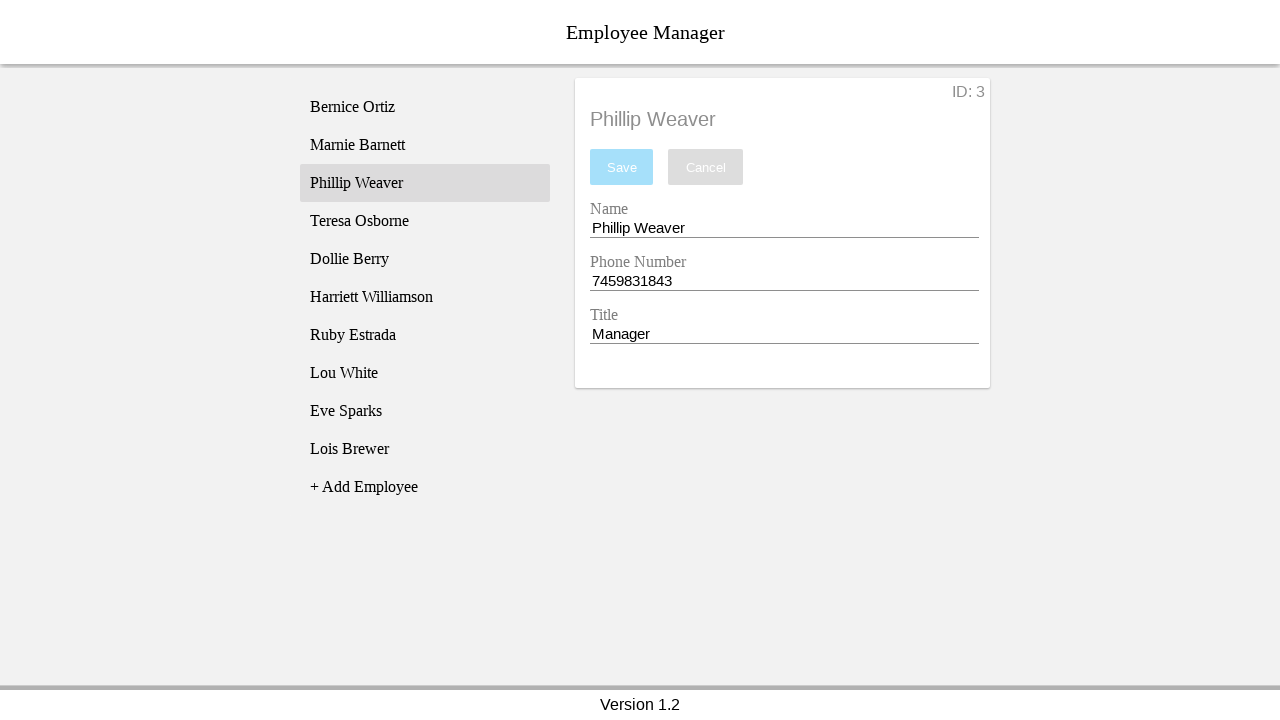

Cleared the name entry field on [name="nameEntry"]
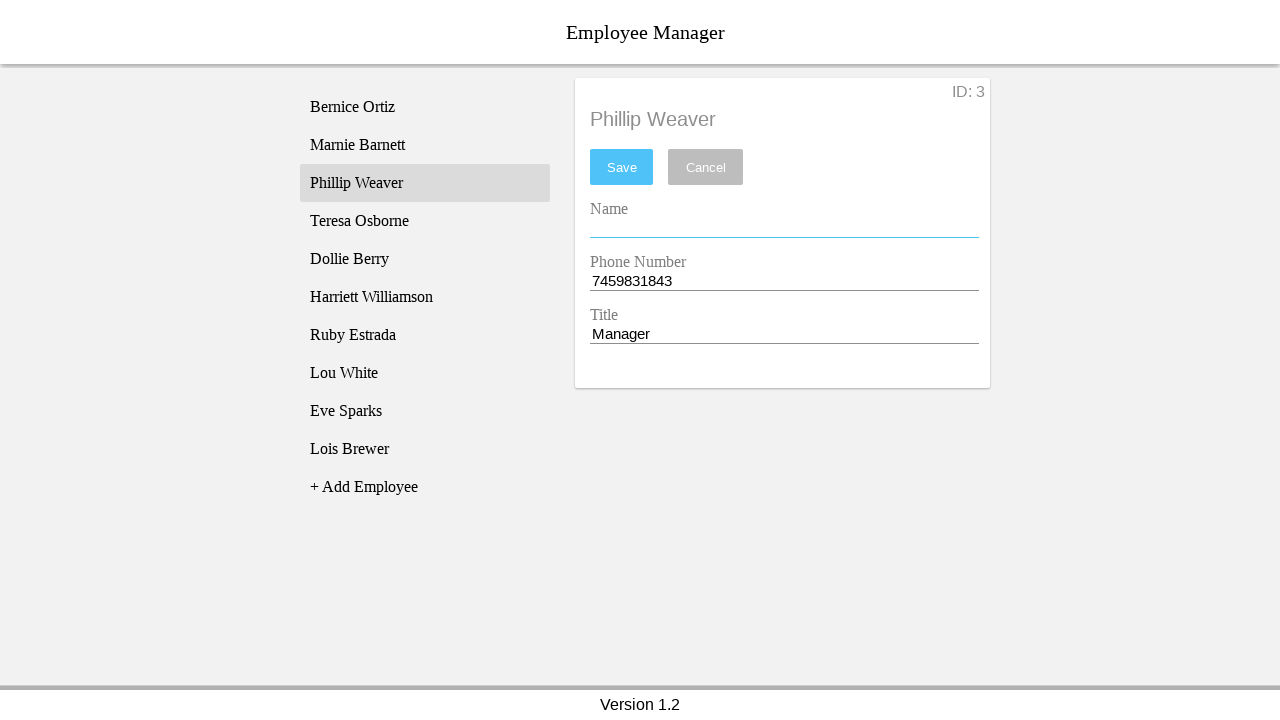

Filled name field with new name 'Cotilda Nakimuli II' on [name="nameEntry"]
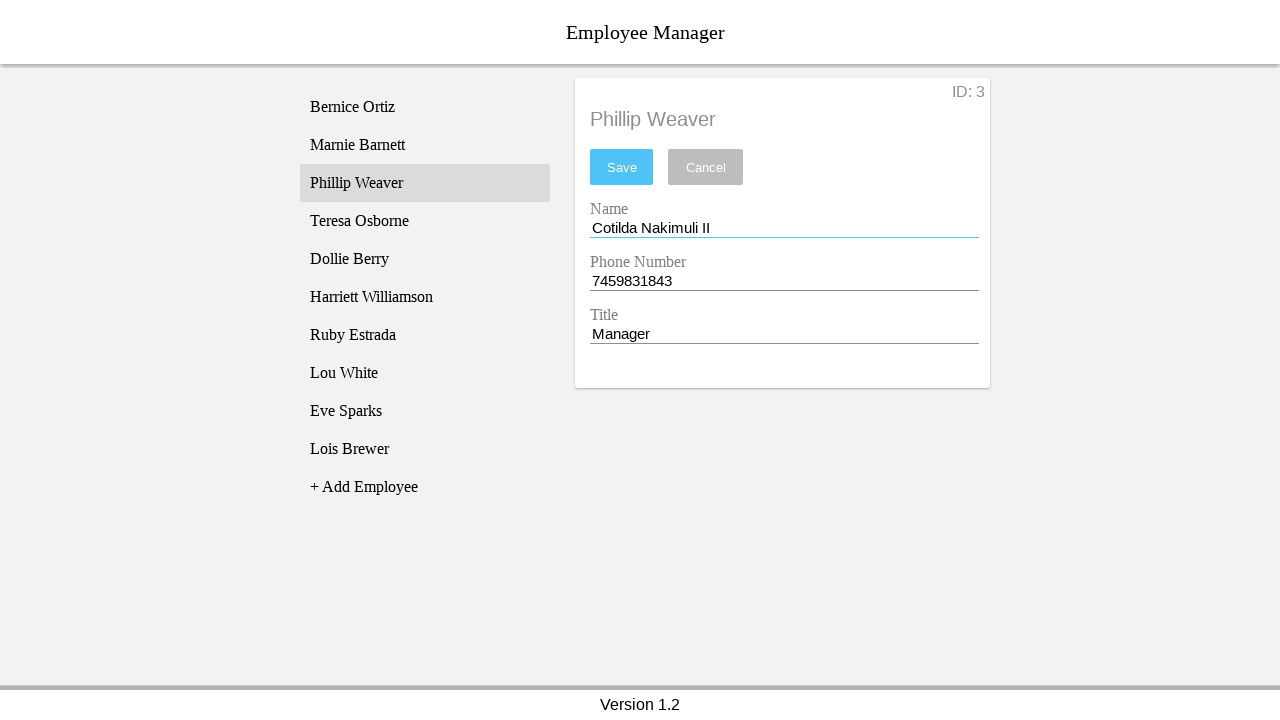

Clicked cancel button to discard changes at (706, 167) on [name="cancel"]
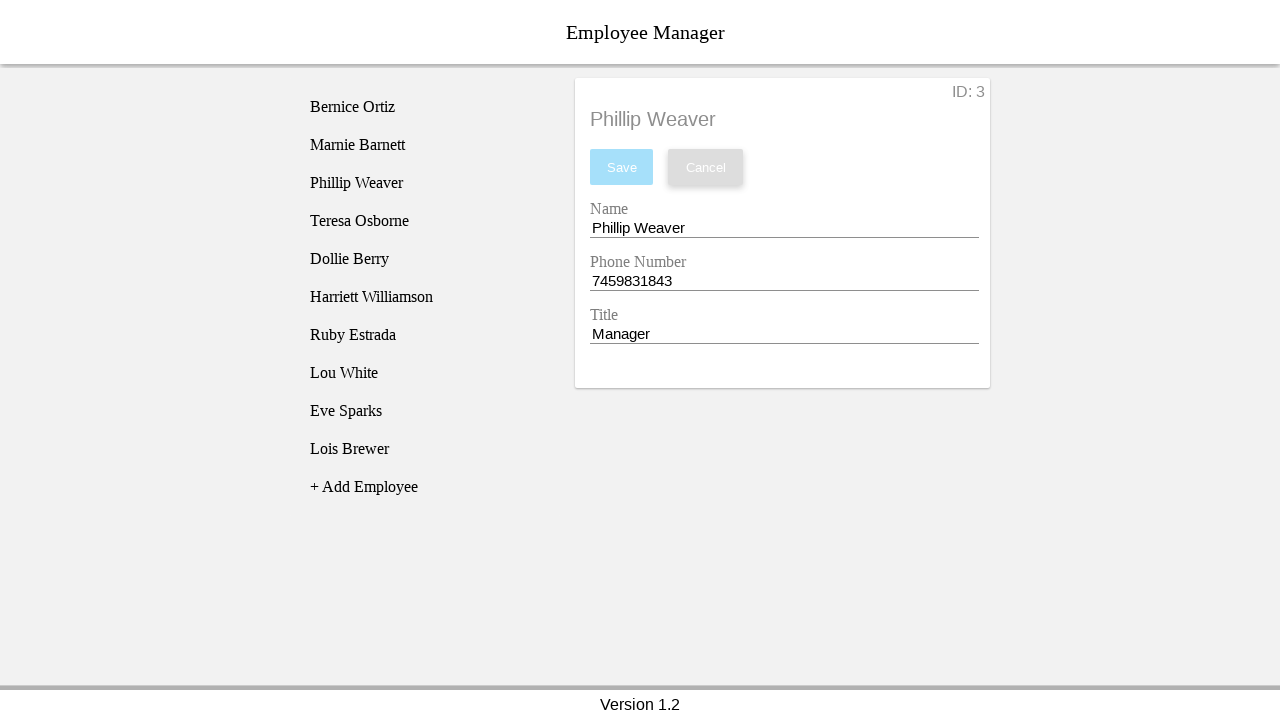

Verified name reverted to original 'Phillip Weaver'
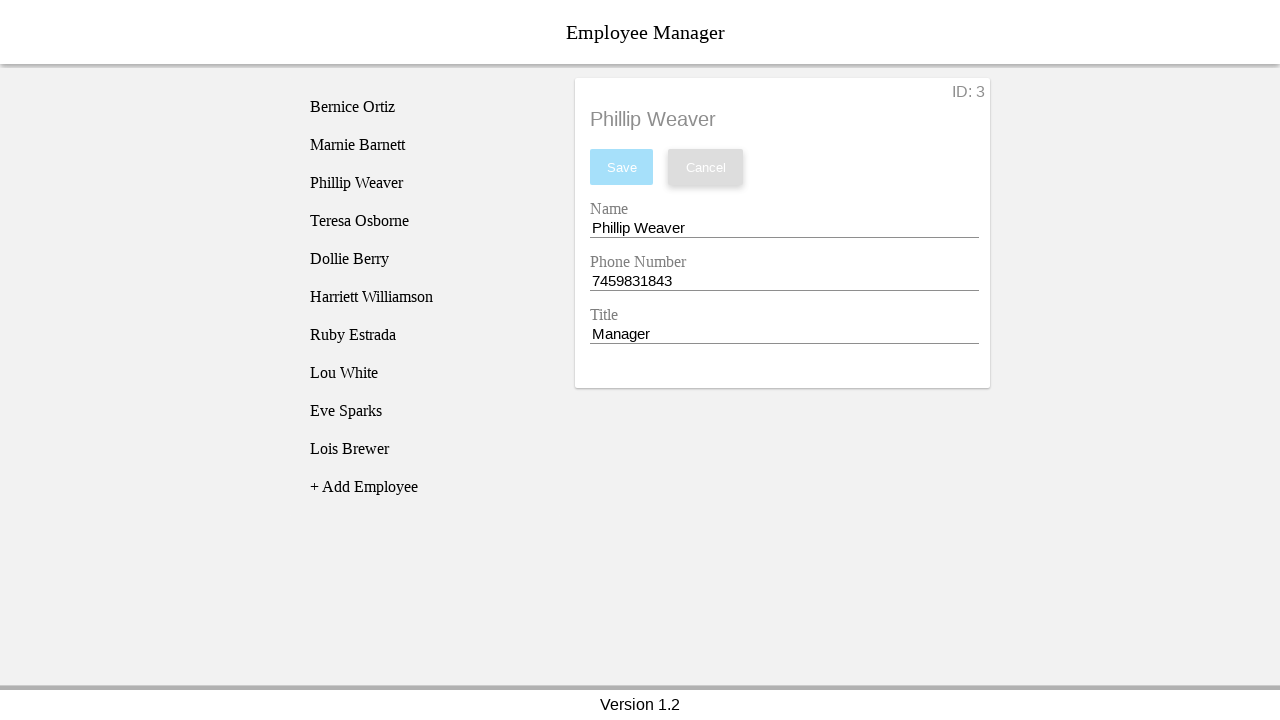

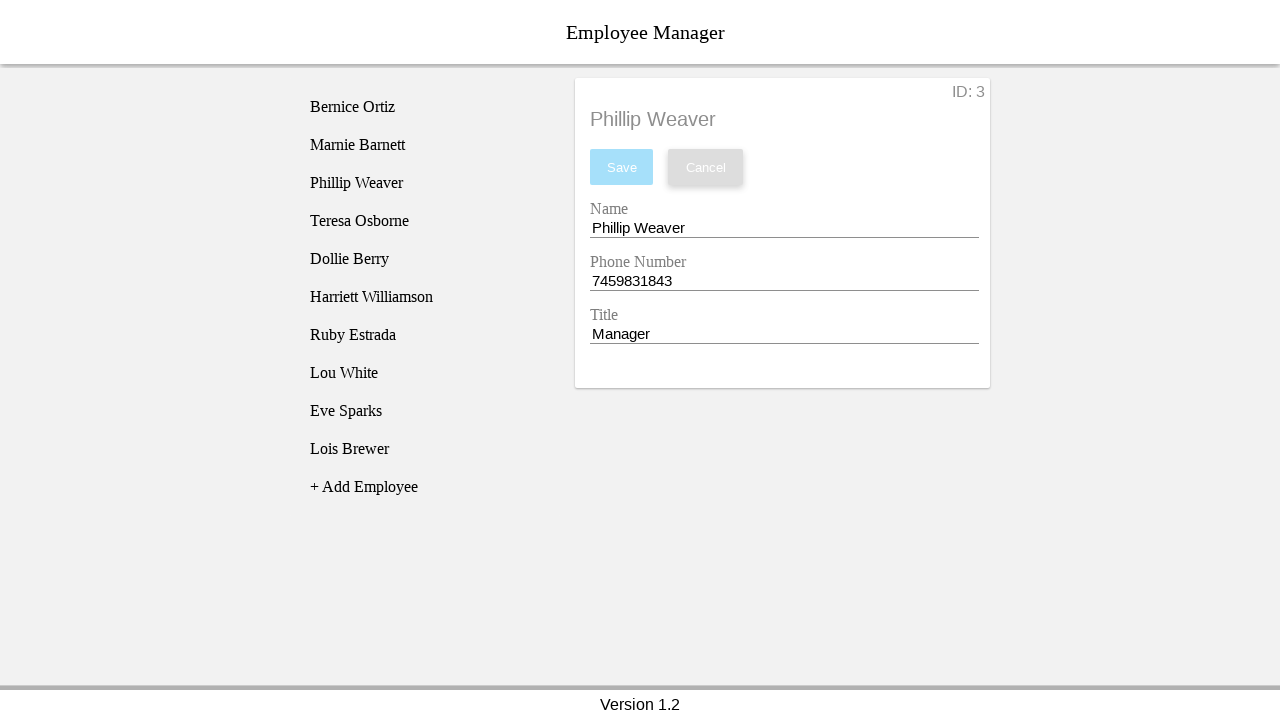